Tests JavaScript alert handling by clicking a button that triggers an alert, then accepting the alert dialog

Starting URL: https://the-internet.herokuapp.com/javascript_alerts

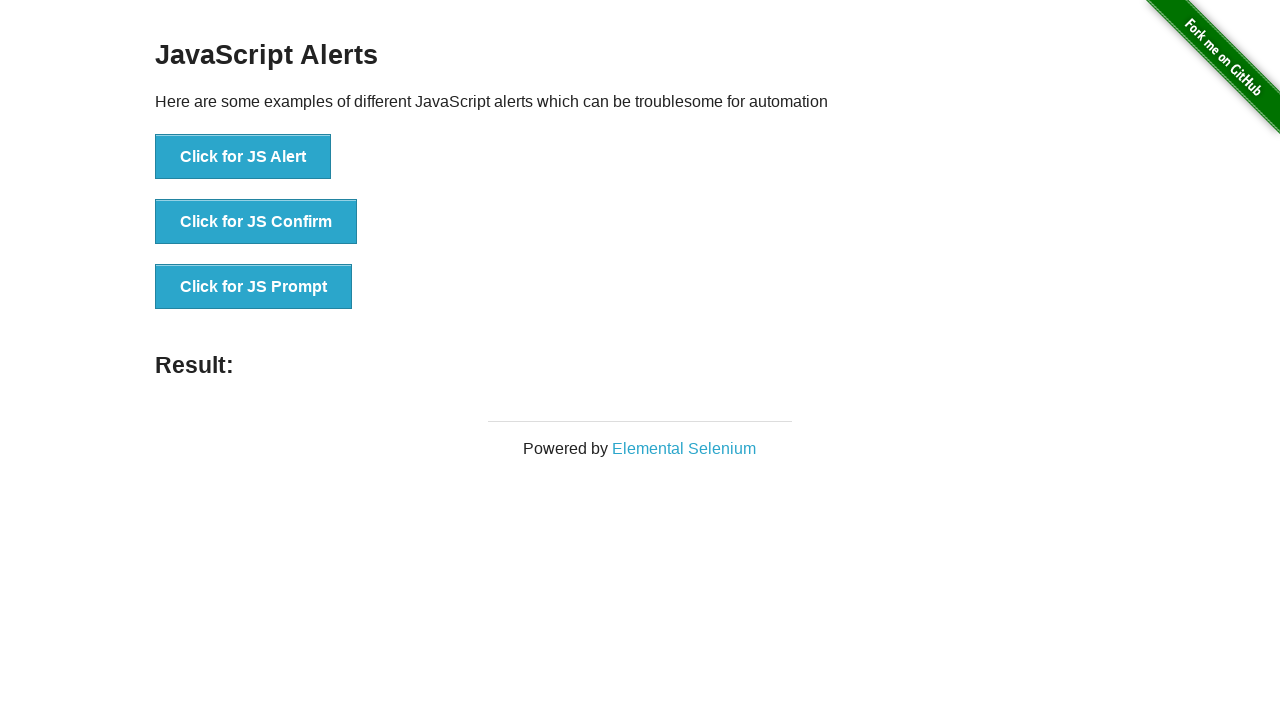

Clicked 'Click for JS Alert' button to trigger JavaScript alert at (243, 157) on xpath=//button[normalize-space()='Click for JS Alert']
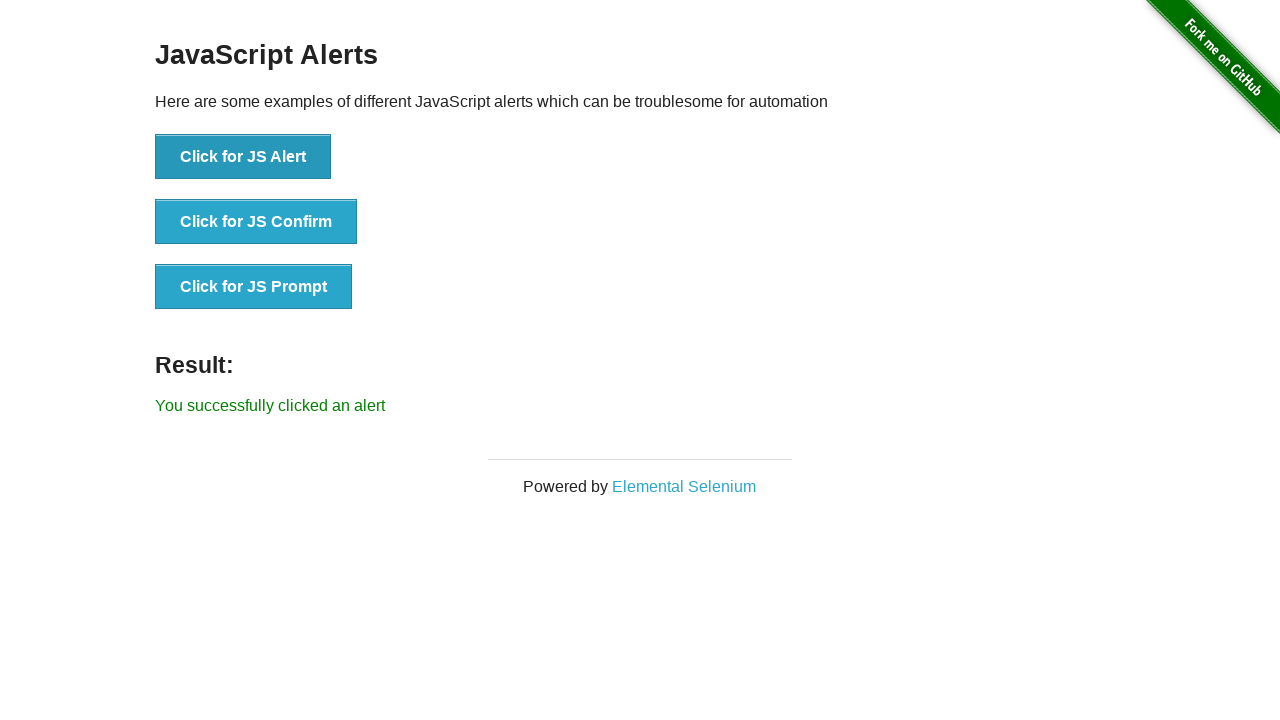

Set up dialog handler to automatically accept alerts
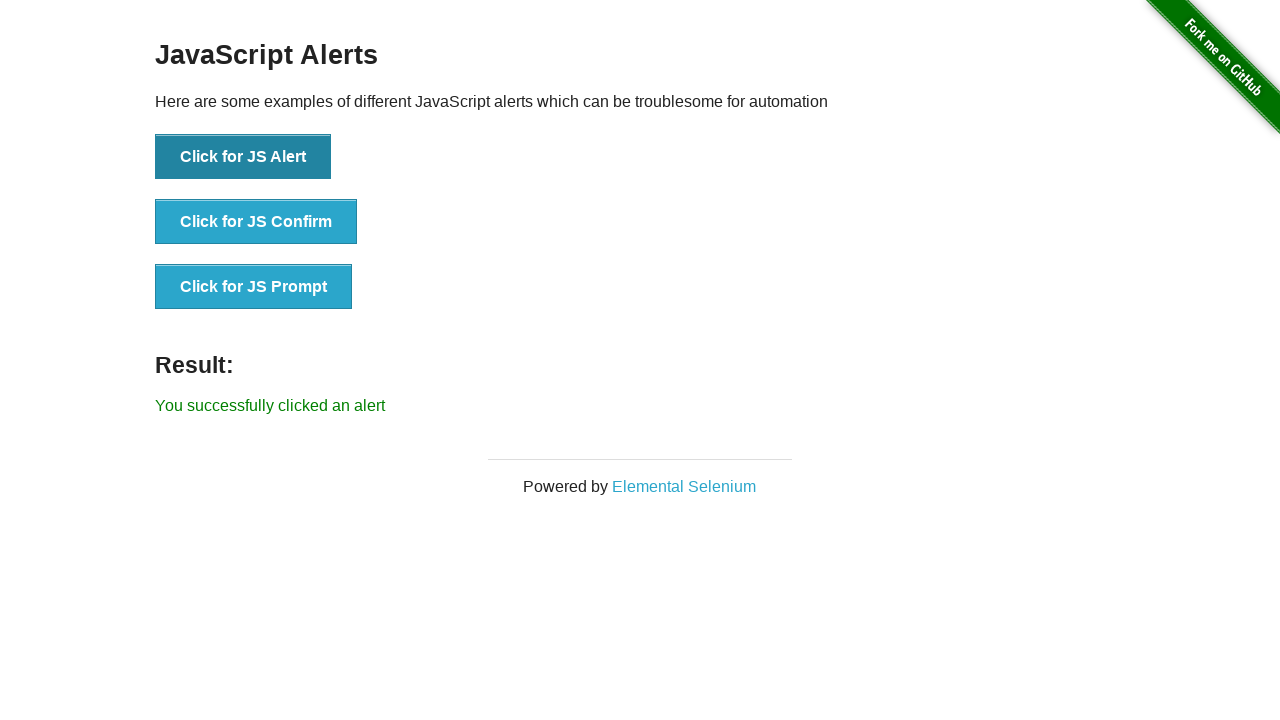

Clicked 'Click for JS Alert' button again to trigger alert with listener active at (243, 157) on xpath=//button[normalize-space()='Click for JS Alert']
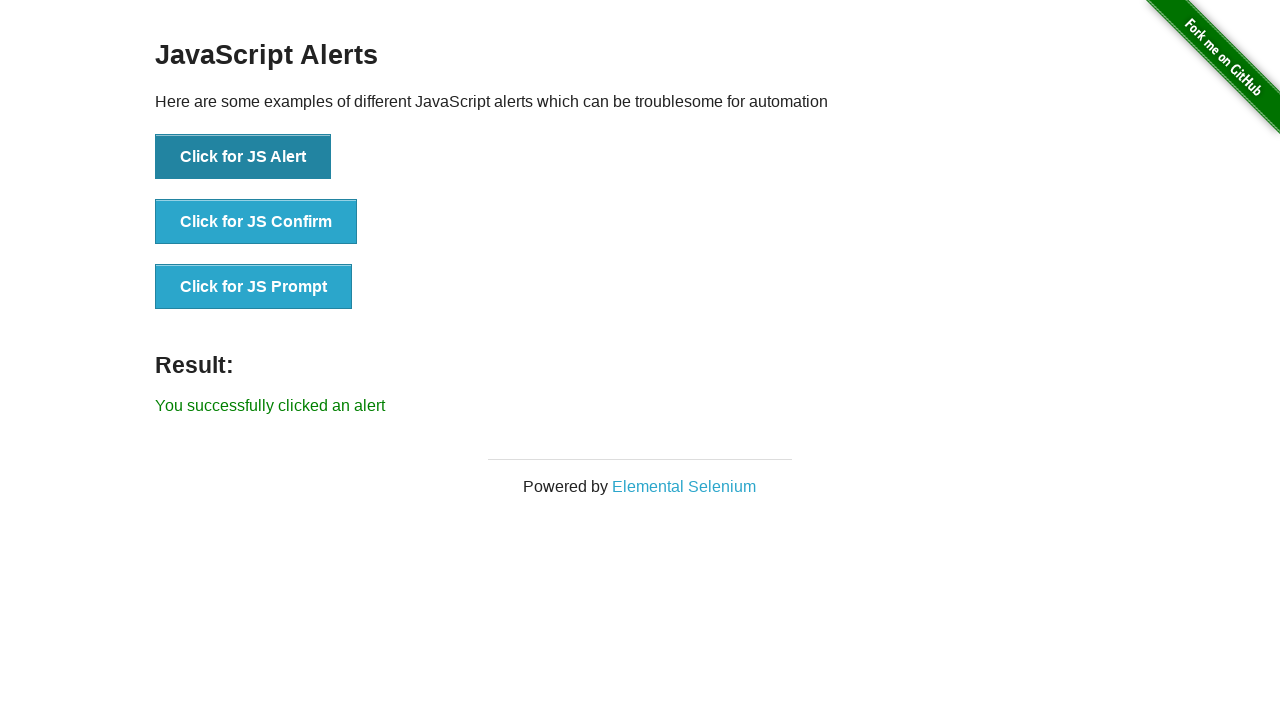

Result message appeared, confirming alert was accepted
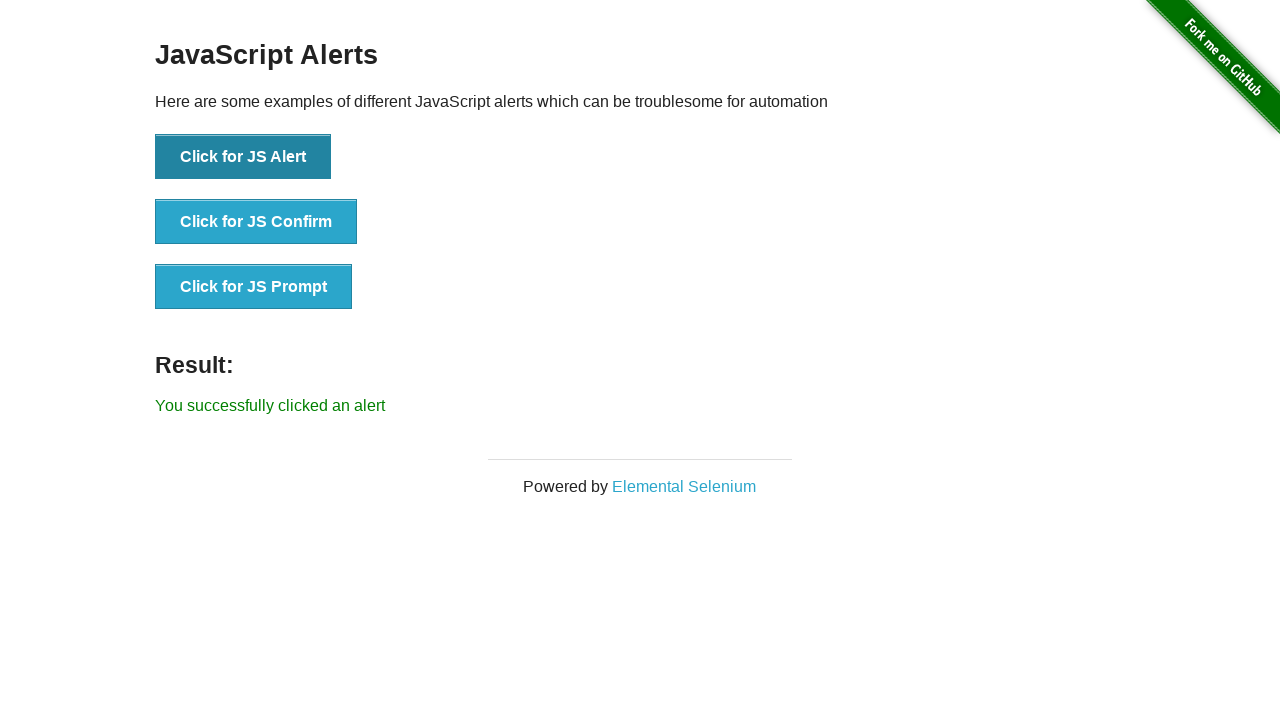

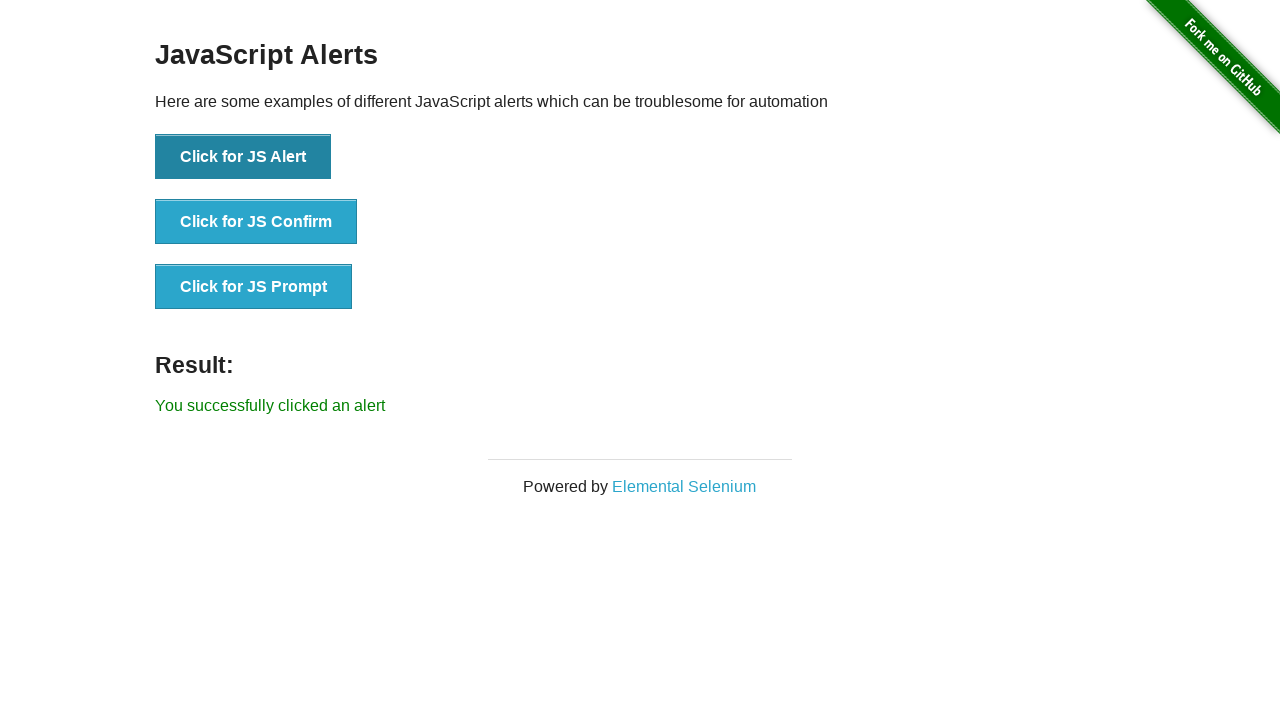